Navigates to W3Schools HTML tables tutorial page and verifies that table elements are present on the page

Starting URL: https://www.w3schools.com/html/html_tables.asp

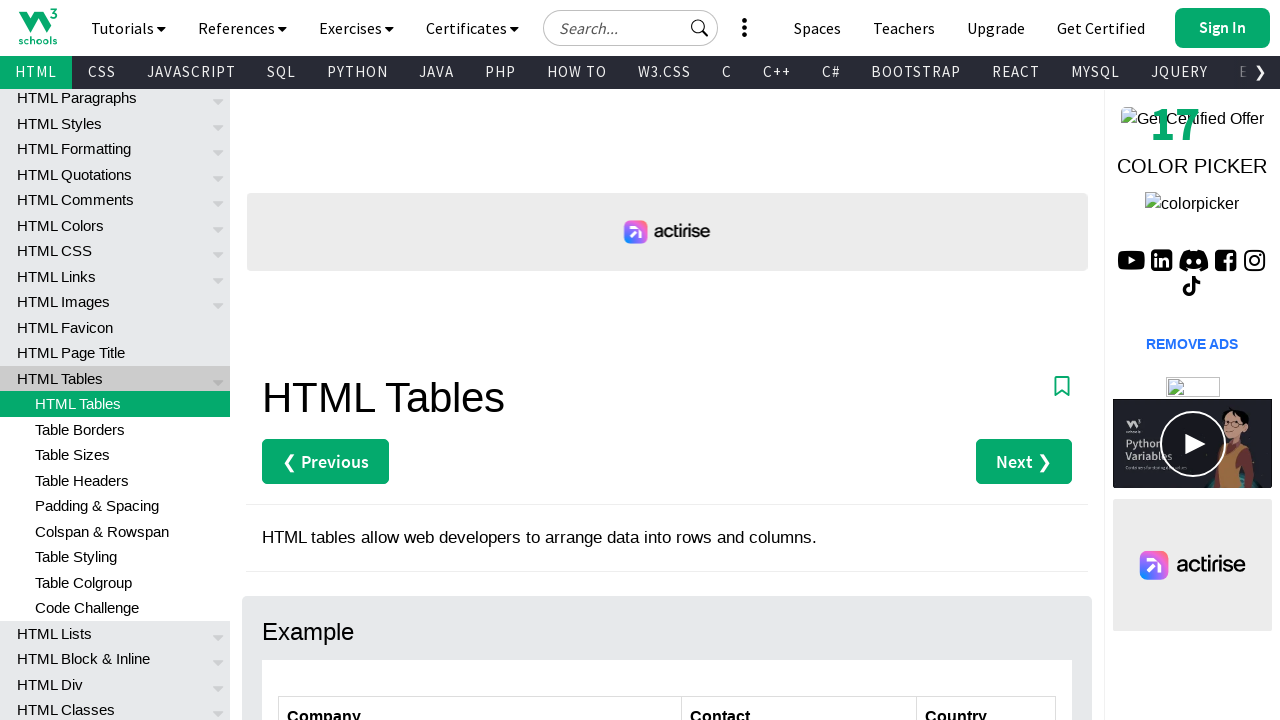

Navigated to W3Schools HTML tables tutorial page
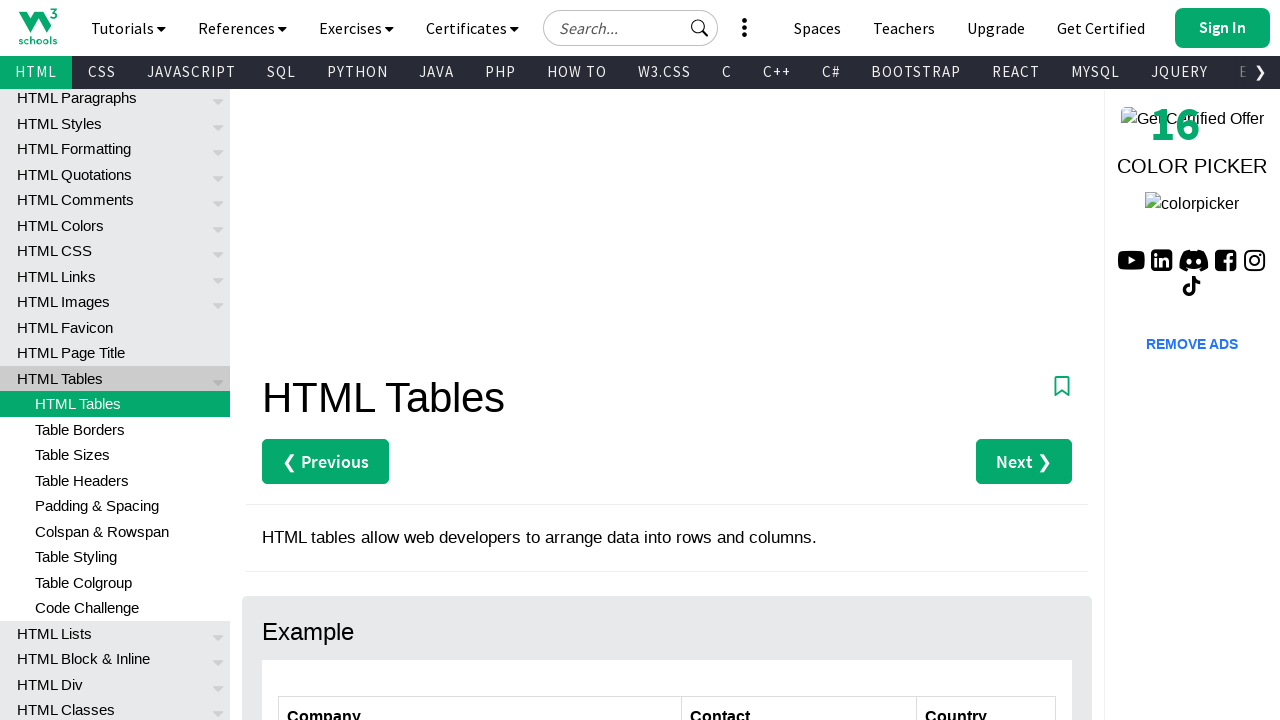

Table elements are present on the page
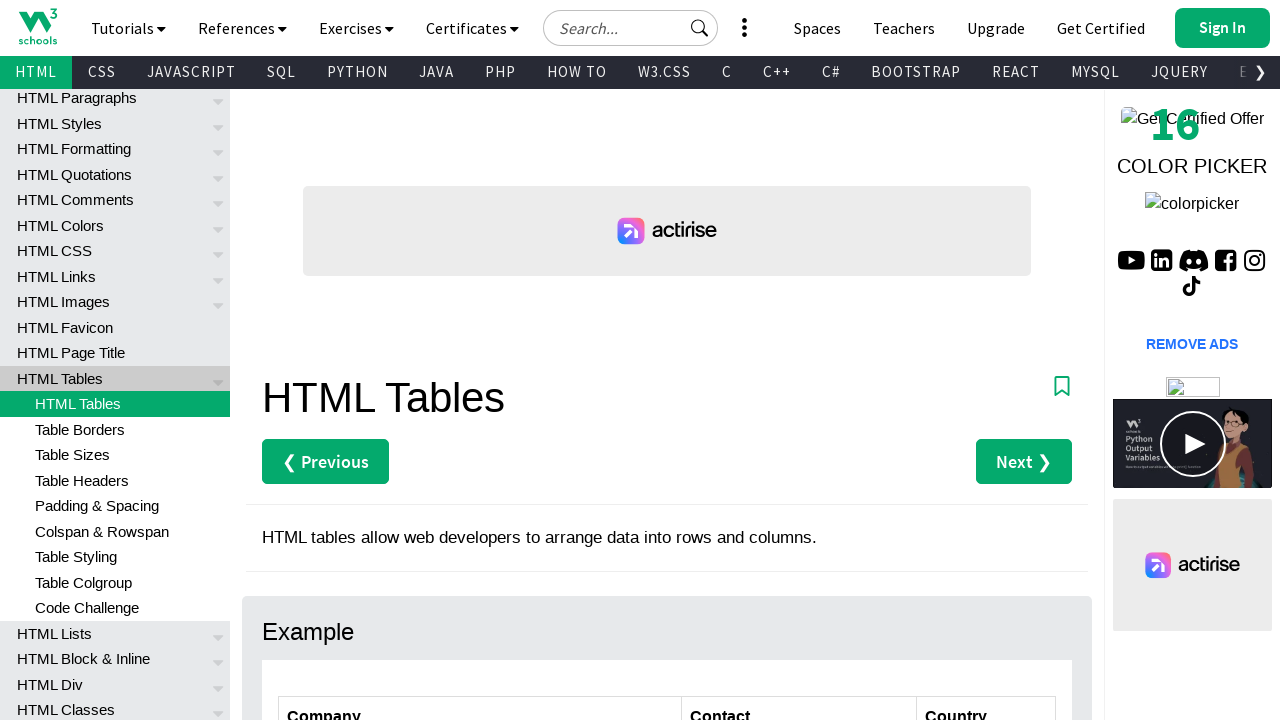

Located all table elements on the page
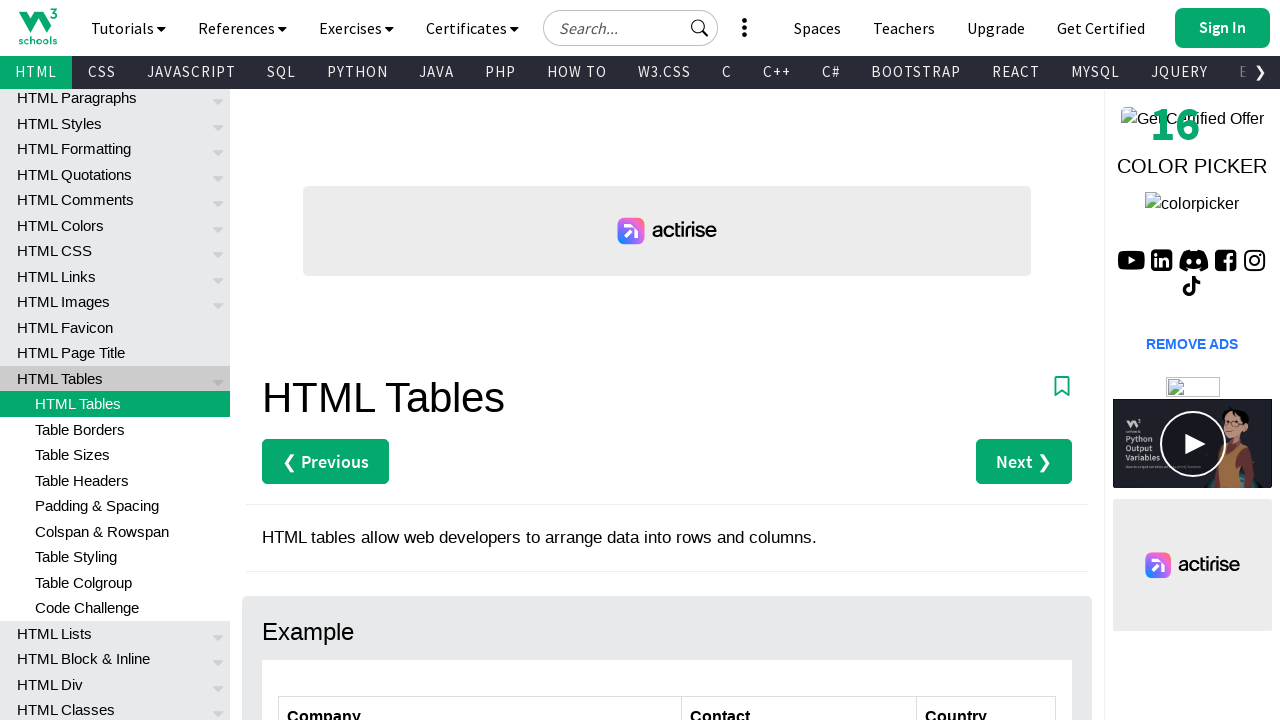

First table element is visible
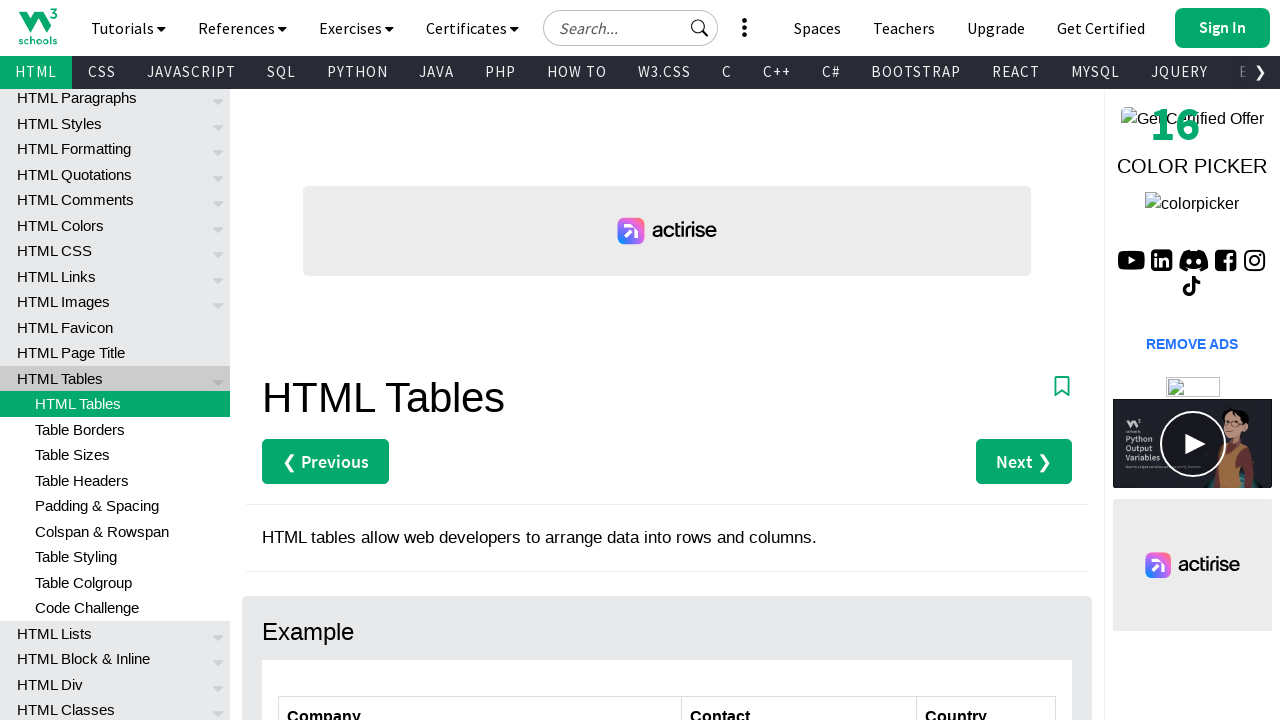

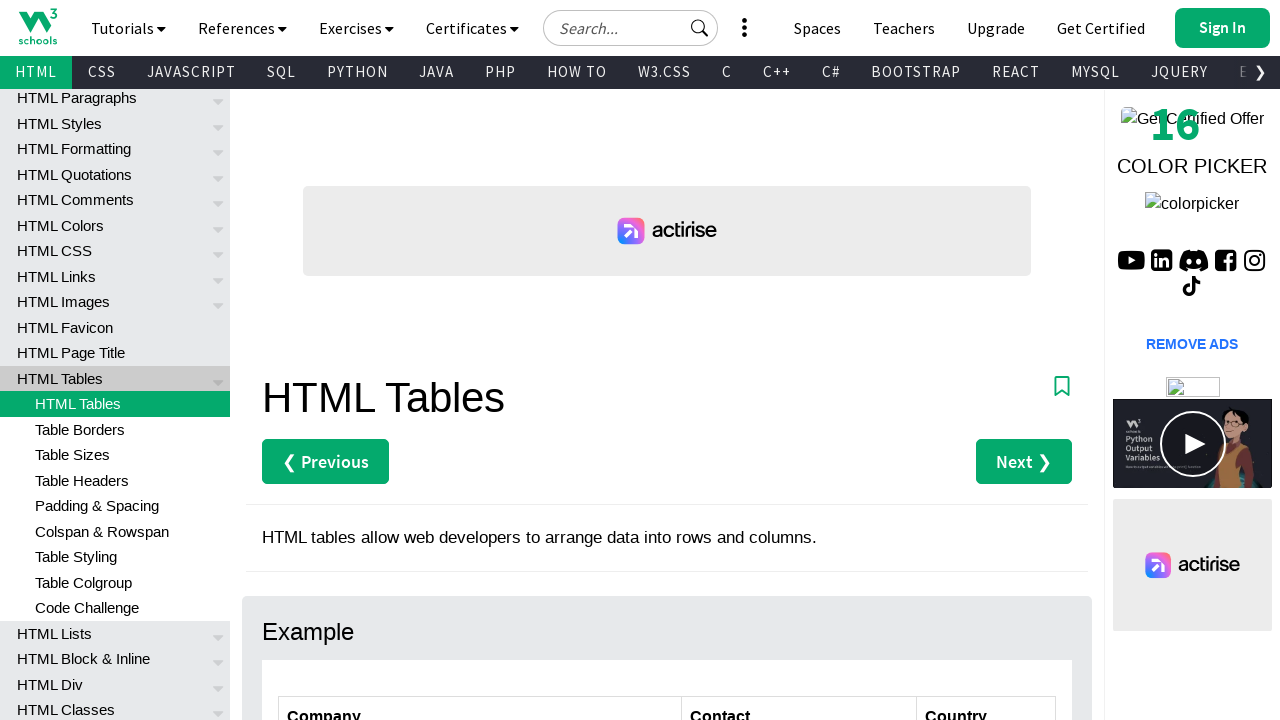